Tests autocomplete functionality by typing partial text and selecting "United States" from the dropdown suggestions

Starting URL: https://rahulshettyacademy.com/AutomationPractice/

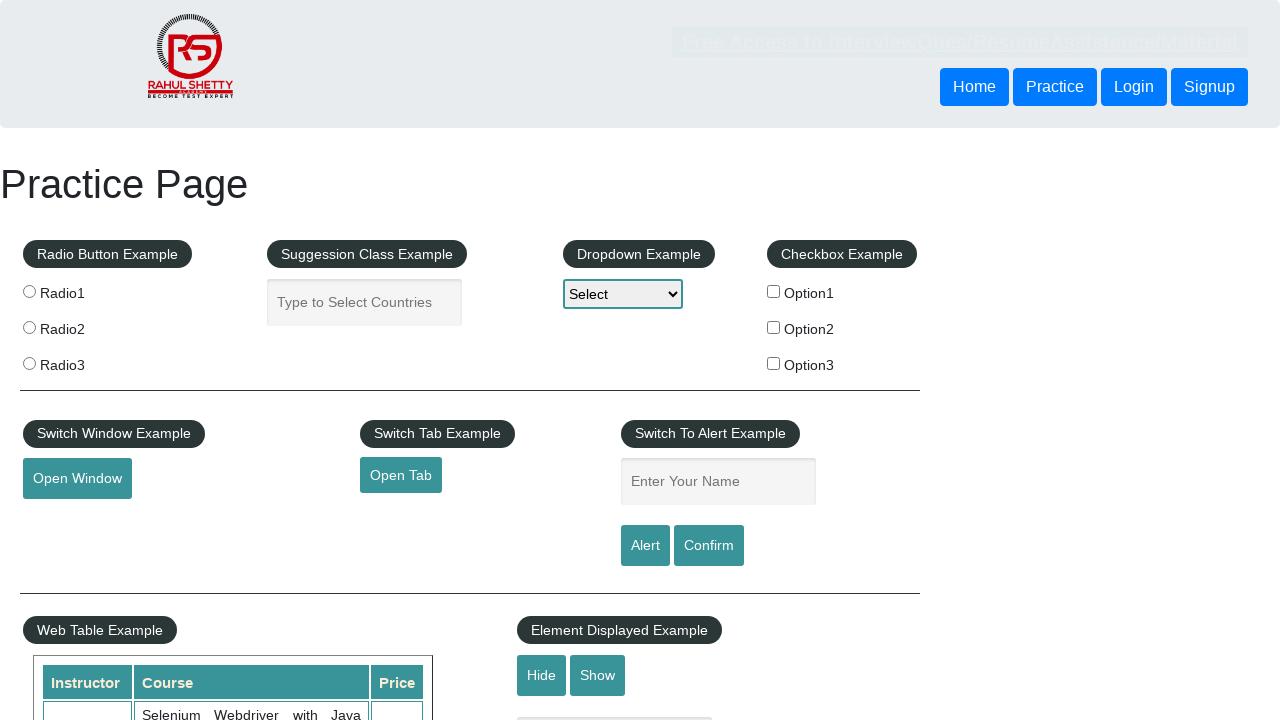

Filled autocomplete field with 'uni' on input#autocomplete
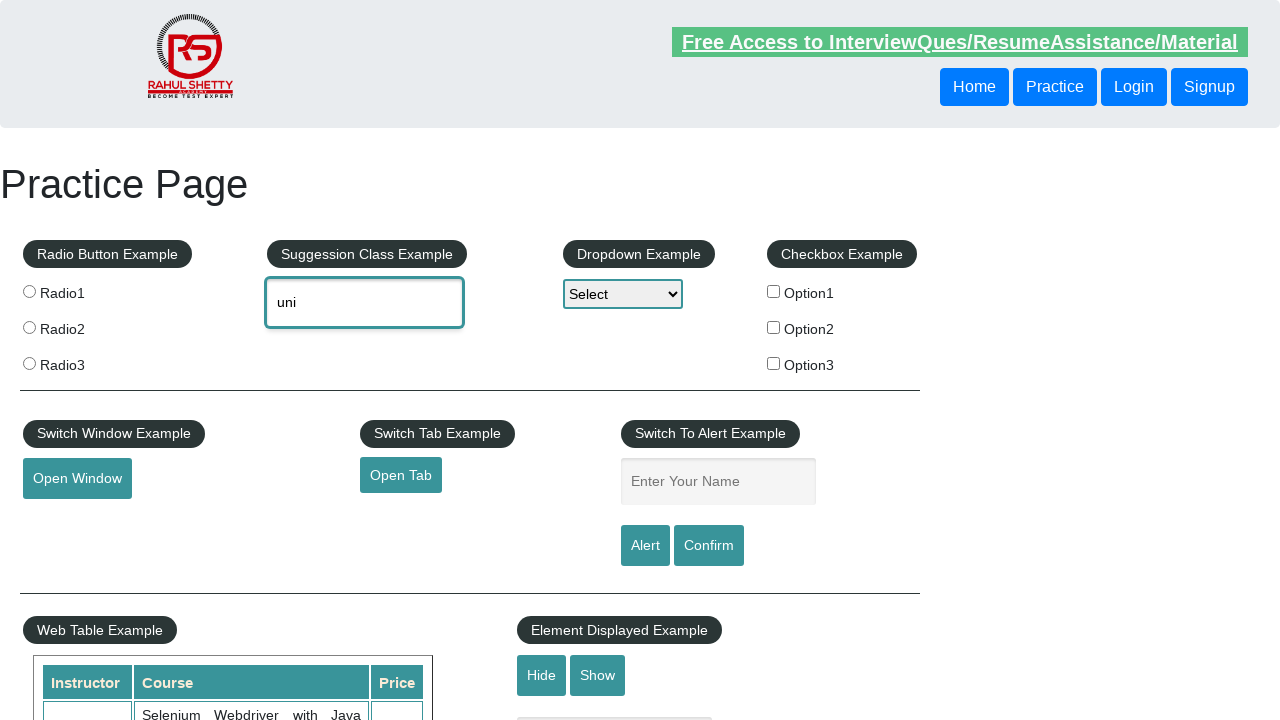

Autocomplete dropdown appeared with suggestions
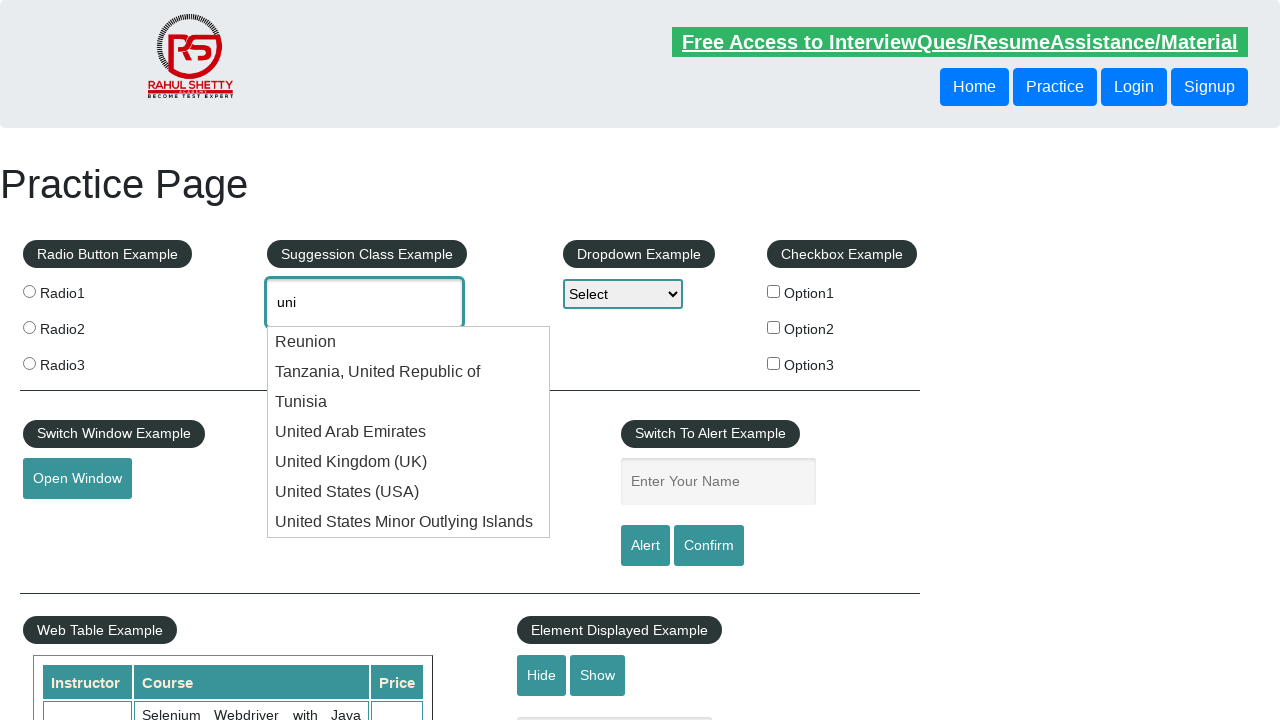

Scrolled 'United States' option into view
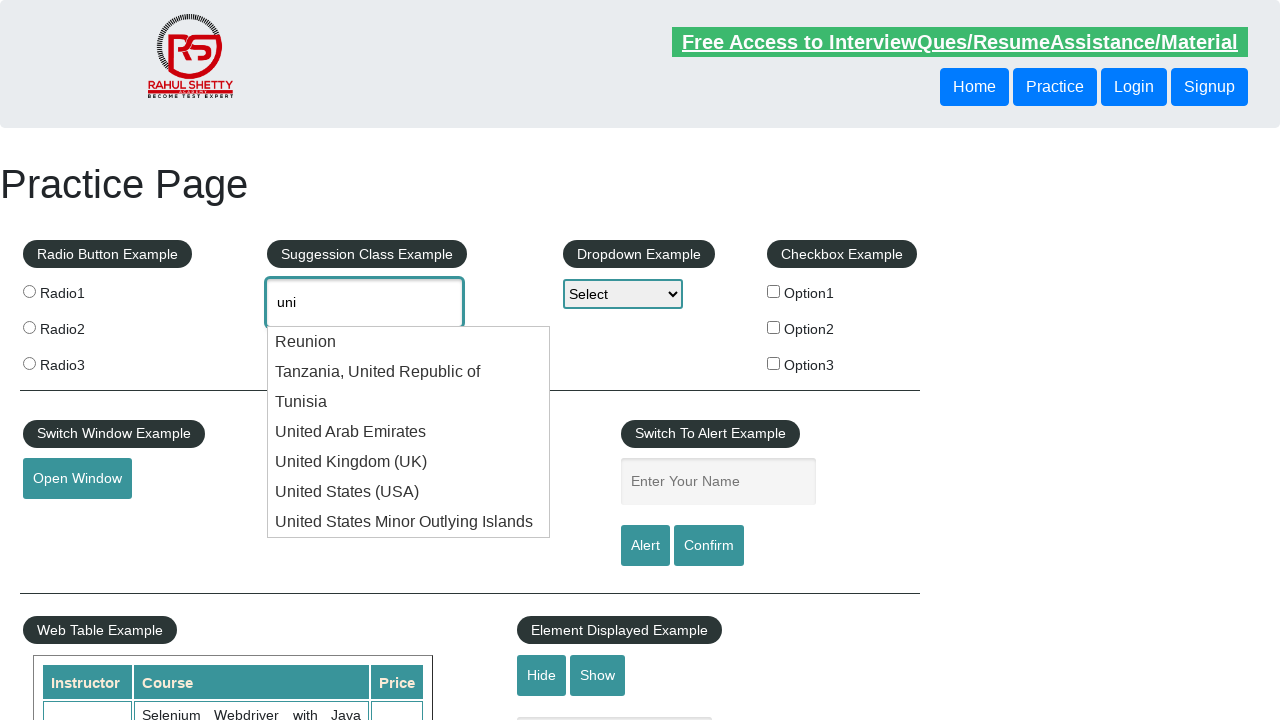

Clicked 'United States' option from autocomplete dropdown at (409, 492) on ul[class*='ui-autocomplete'] li >> nth=5
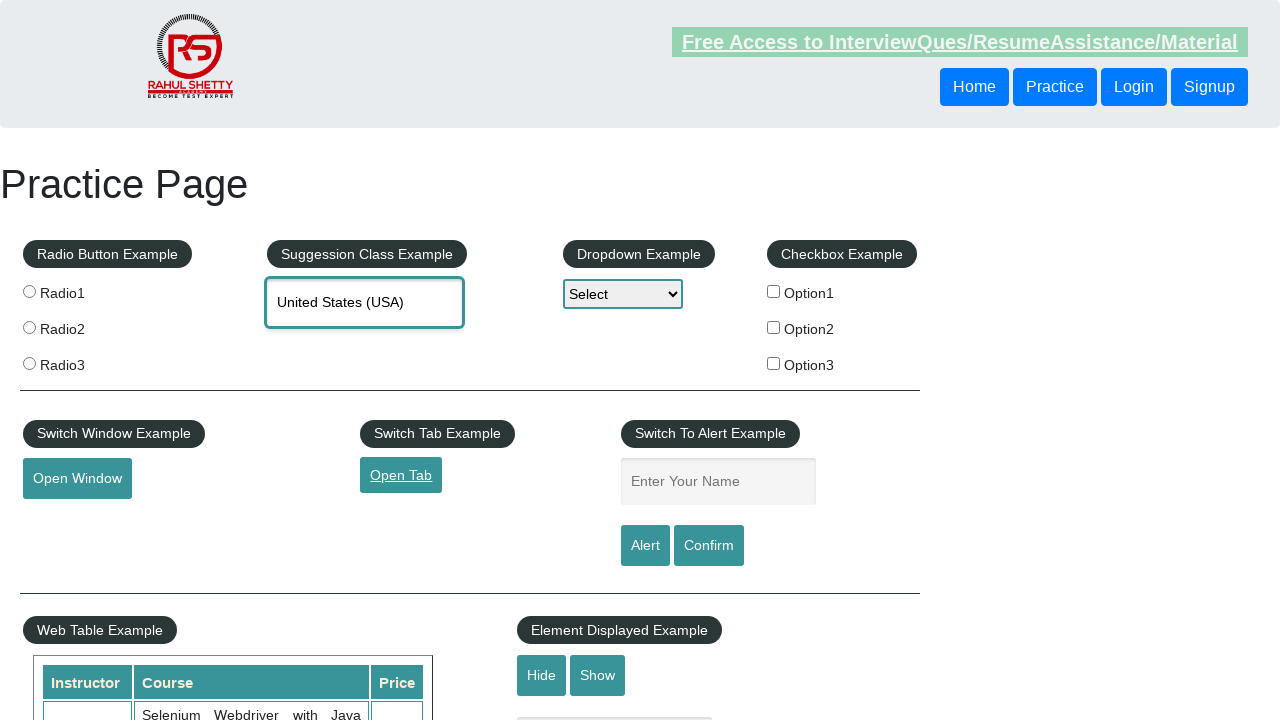

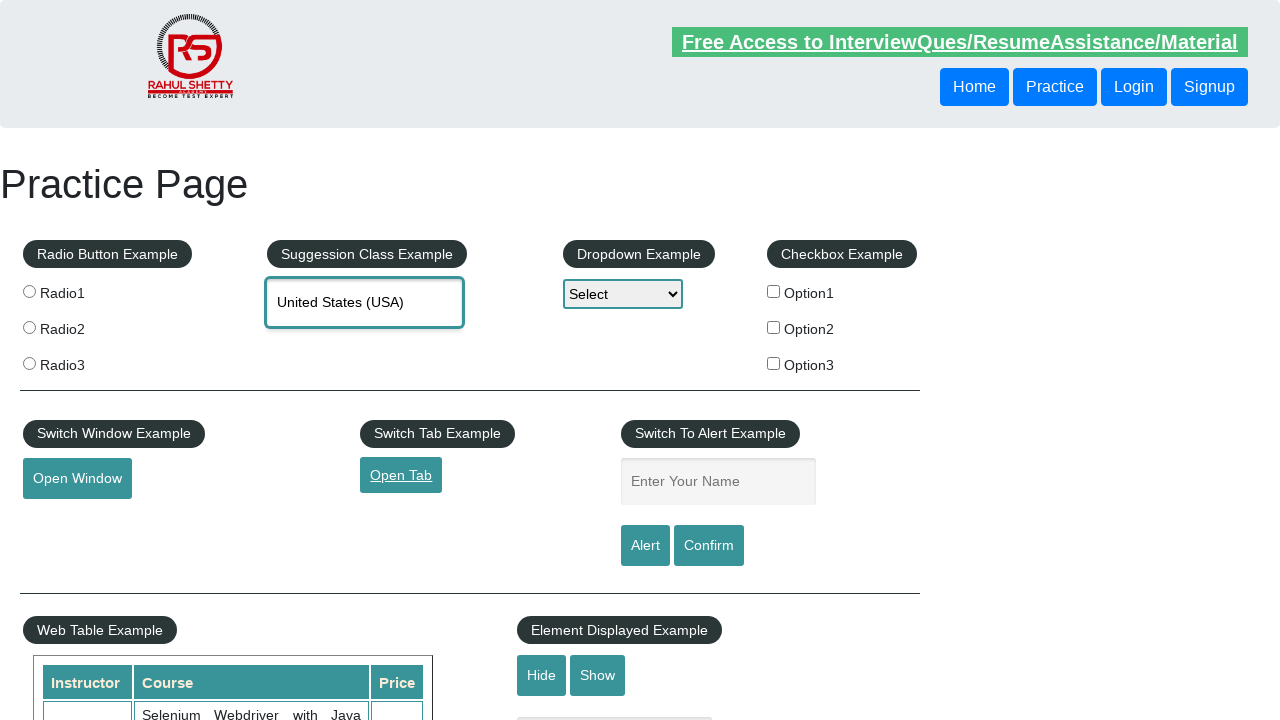